Navigates to a recipe website, finds pagination links, and visits each page to locate recipe links

Starting URL: https://www.gastronom.ru/recipe/group/3224/recepty-tortov

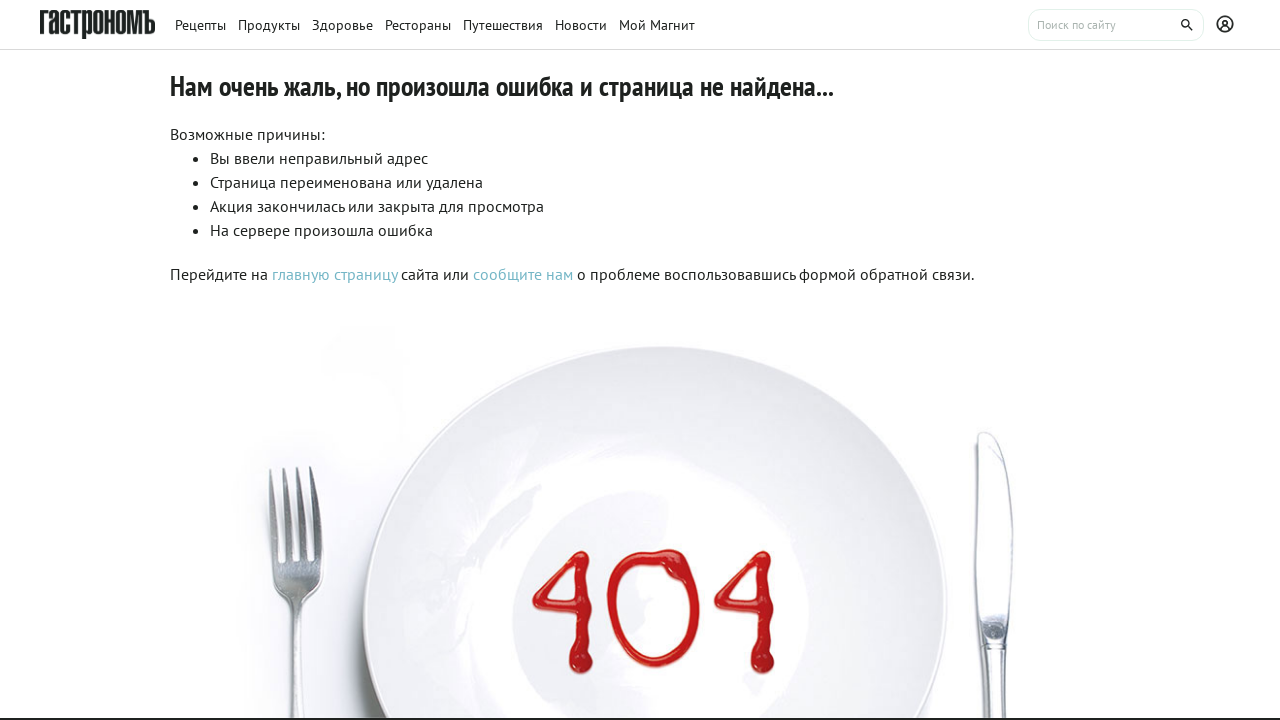

Navigated to recipe website - Gastronom.ru tort recipes page
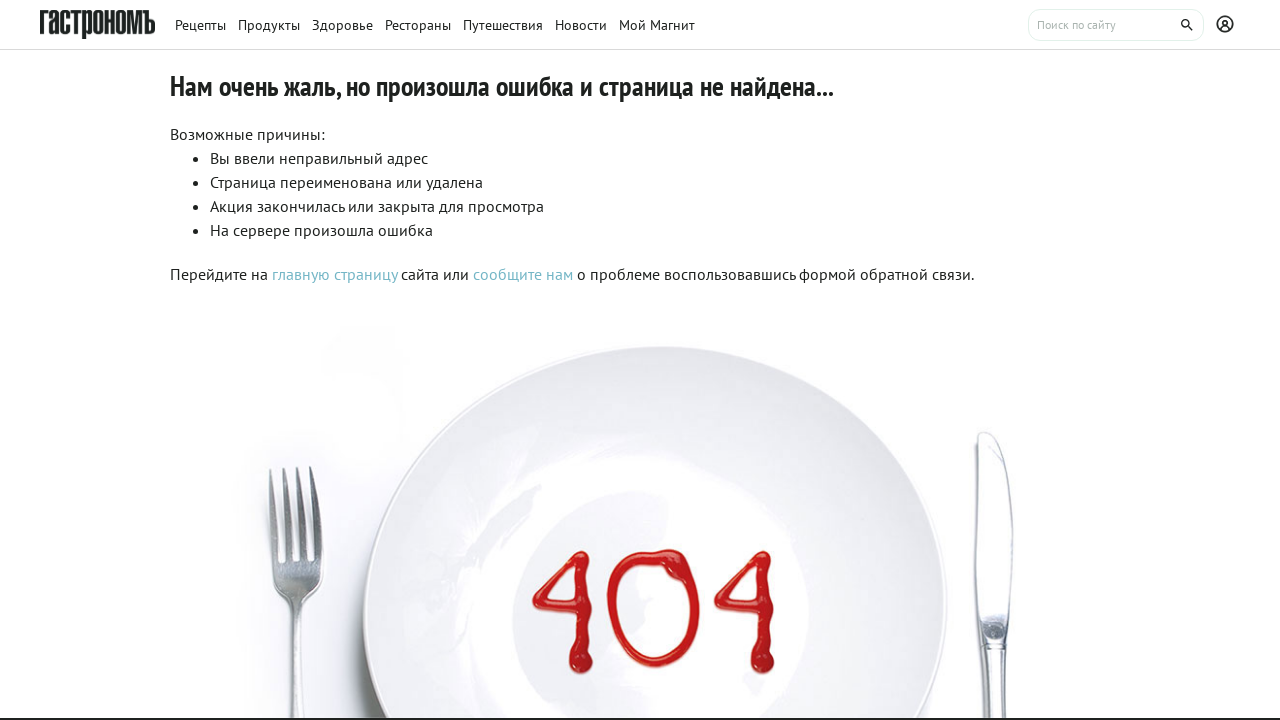

Found pagination elements on the page
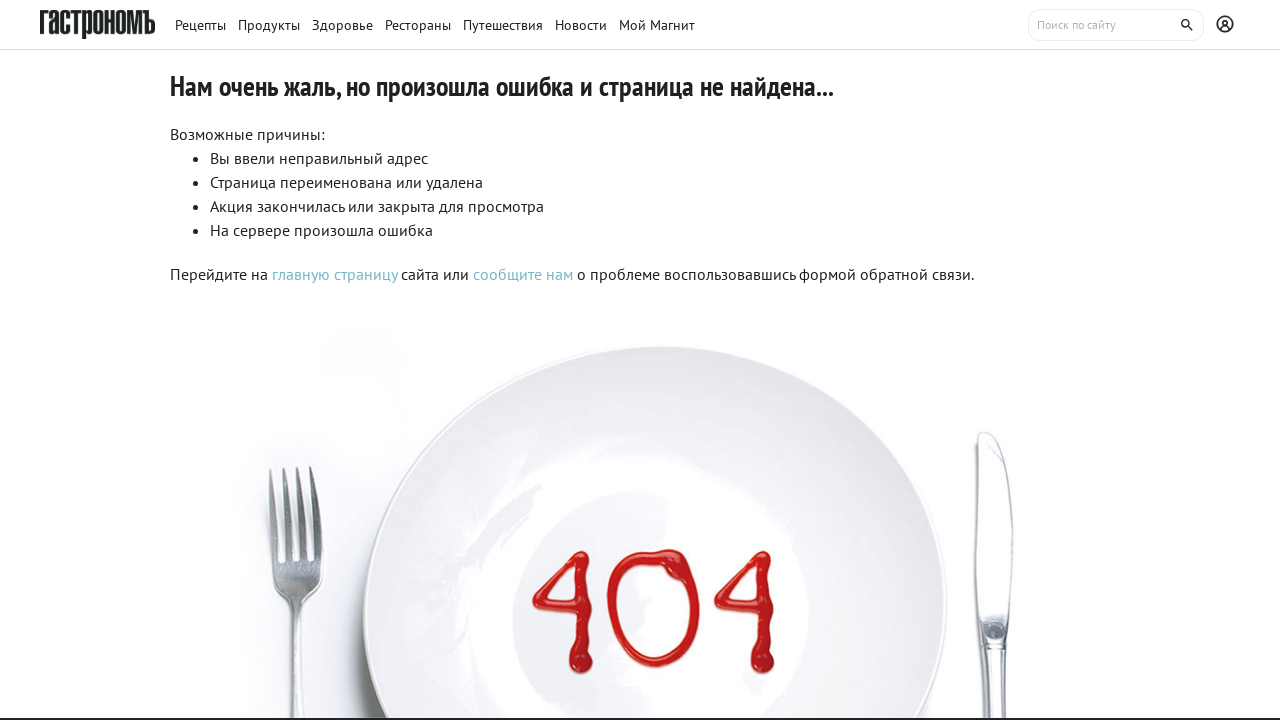

Extracted 0 pagination links
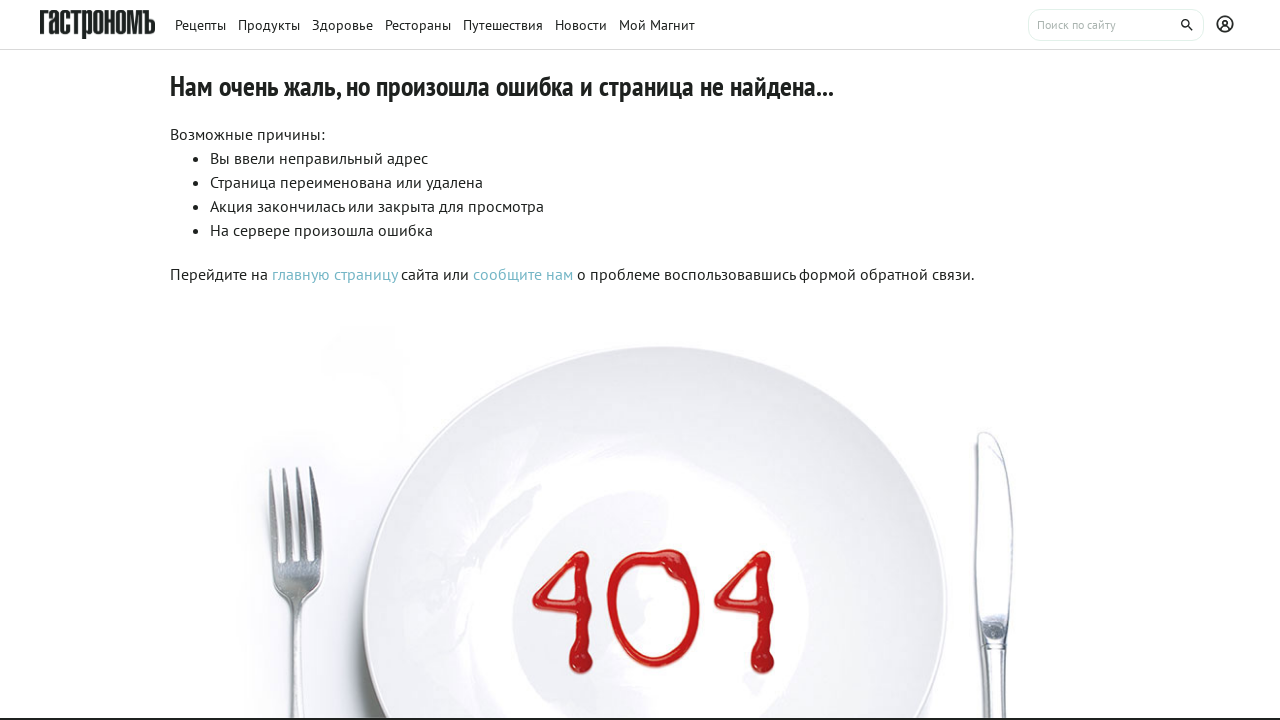

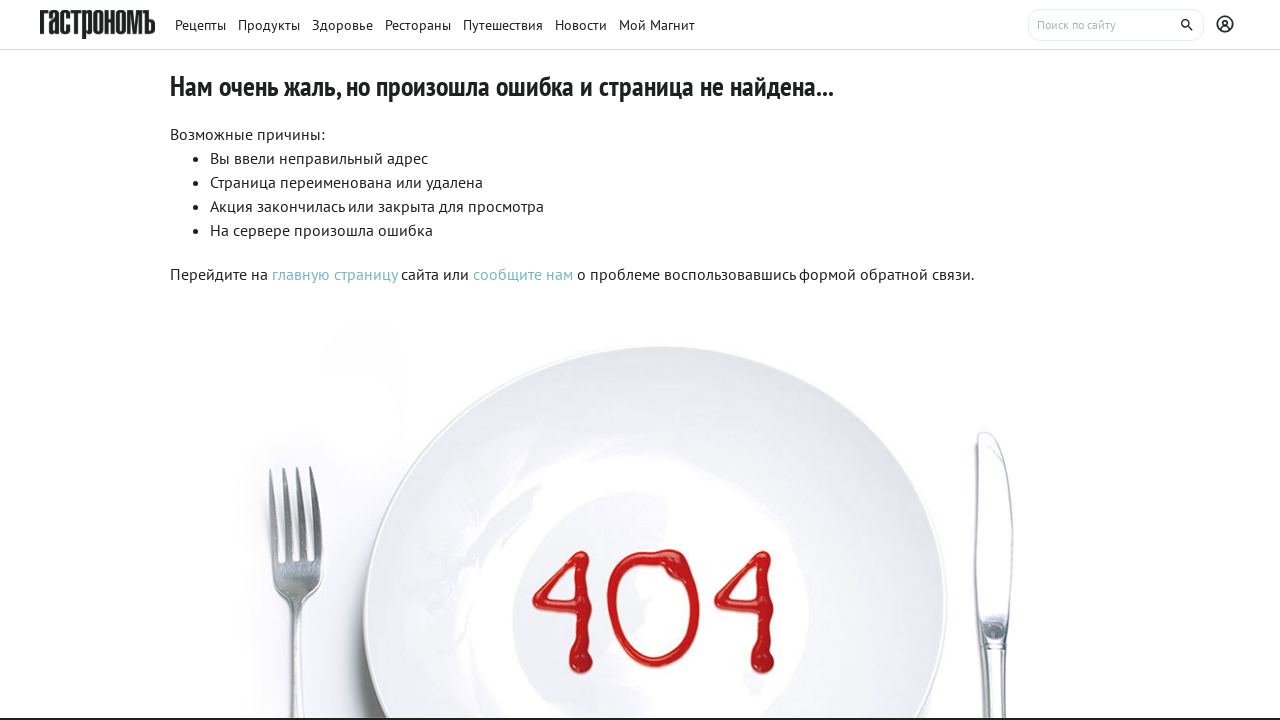